Tests navigating to first item starting with letter 'v' by pressing that key.

Starting URL: https://next.fritz2.dev/headless-demo/#listbox

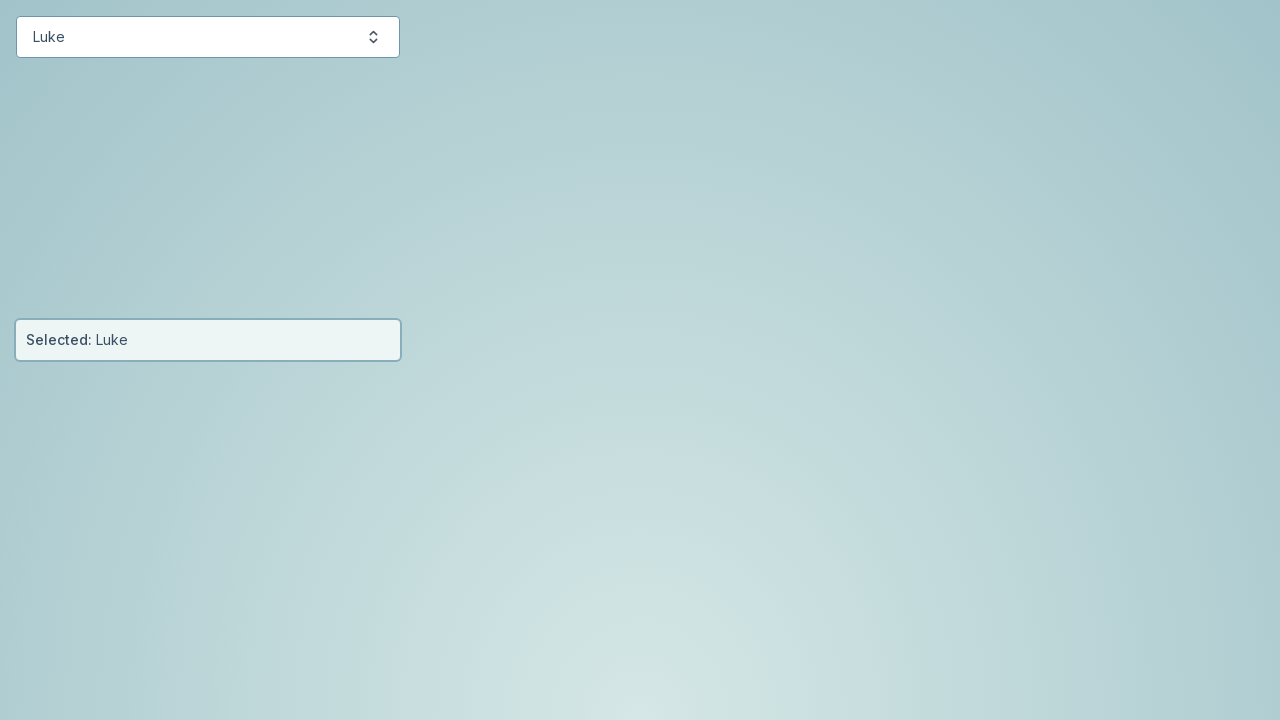

Navigated to listbox demo page
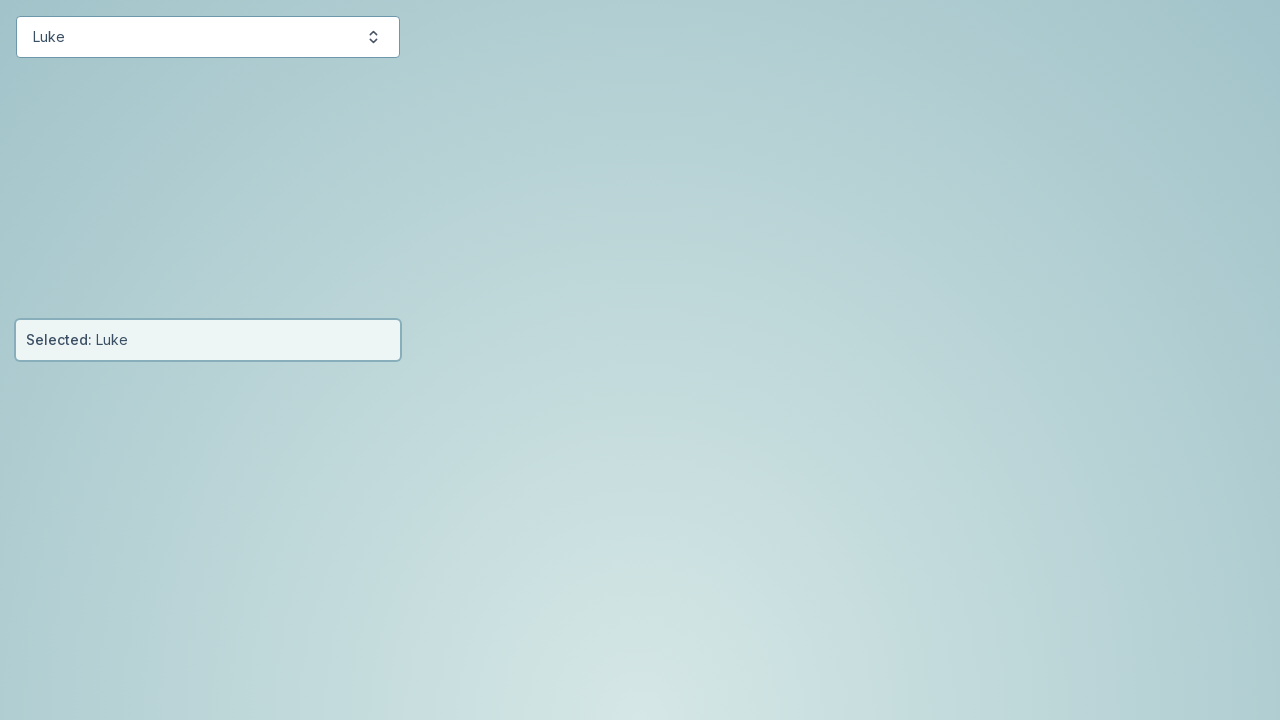

Clicked button to open listbox at (208, 37) on #starwars-button
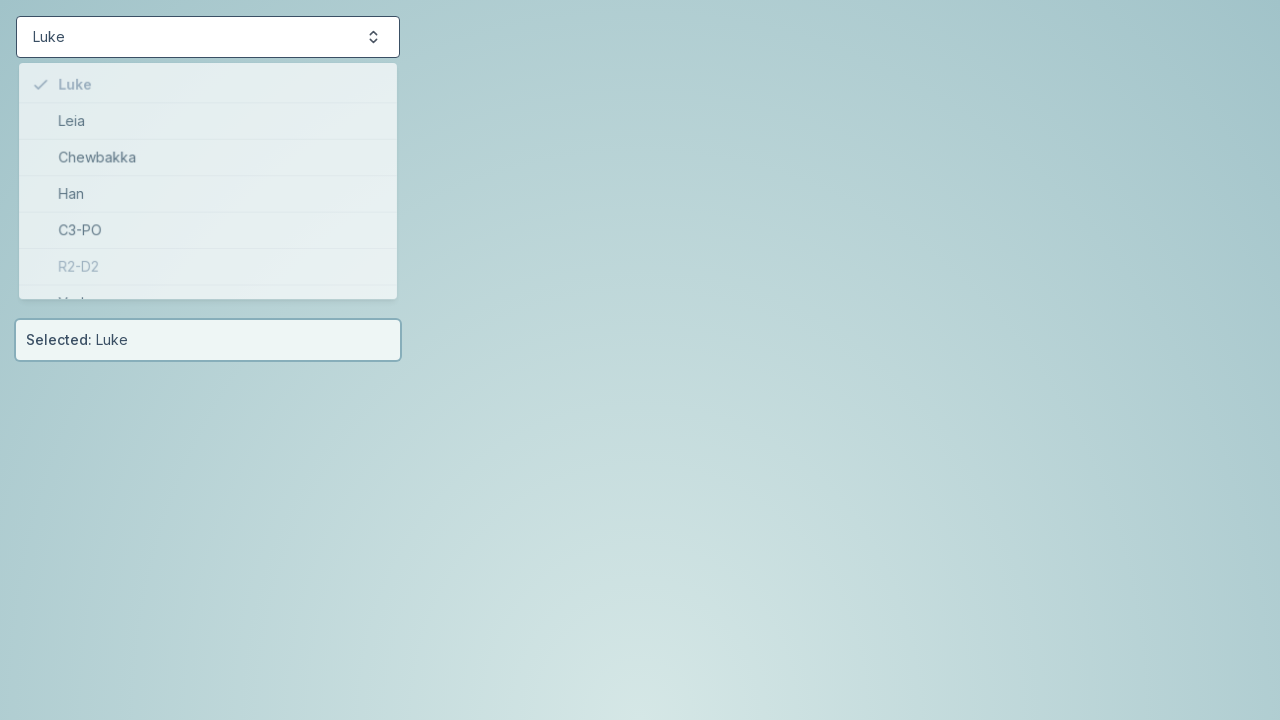

Listbox items loaded and visible
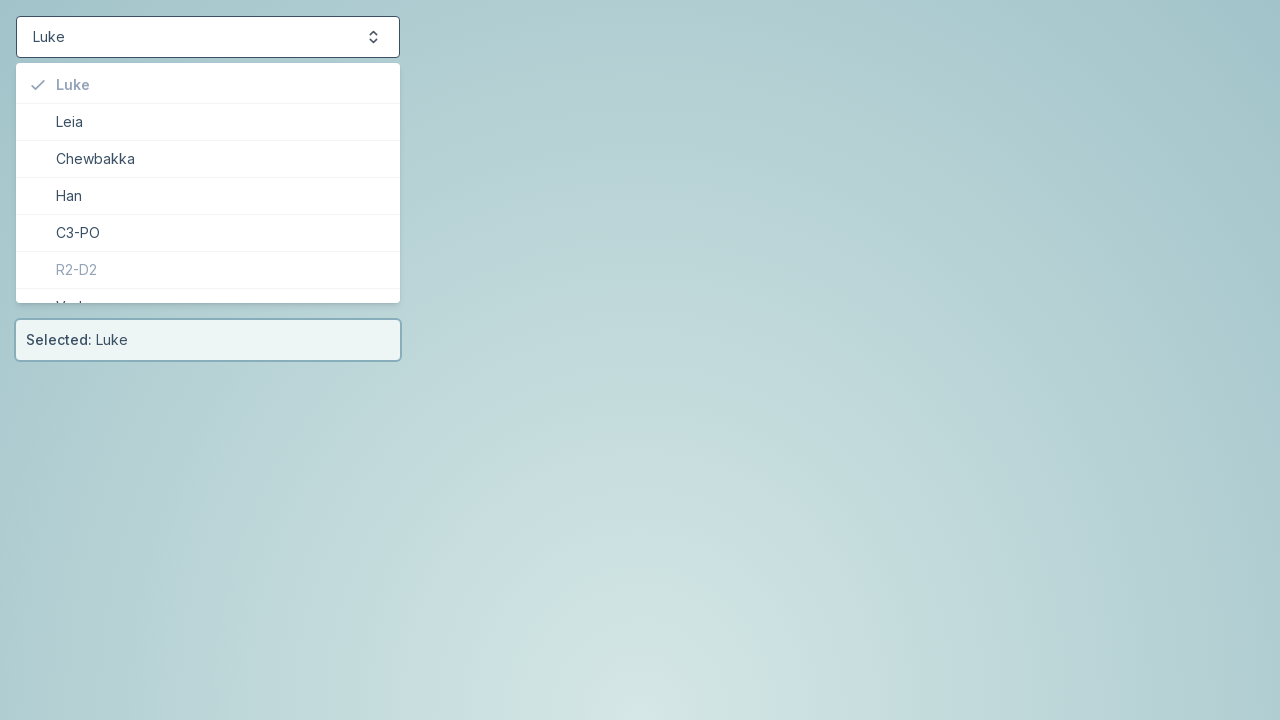

Pressed 'v' key to jump to first item starting with 'v' on #starwars-items
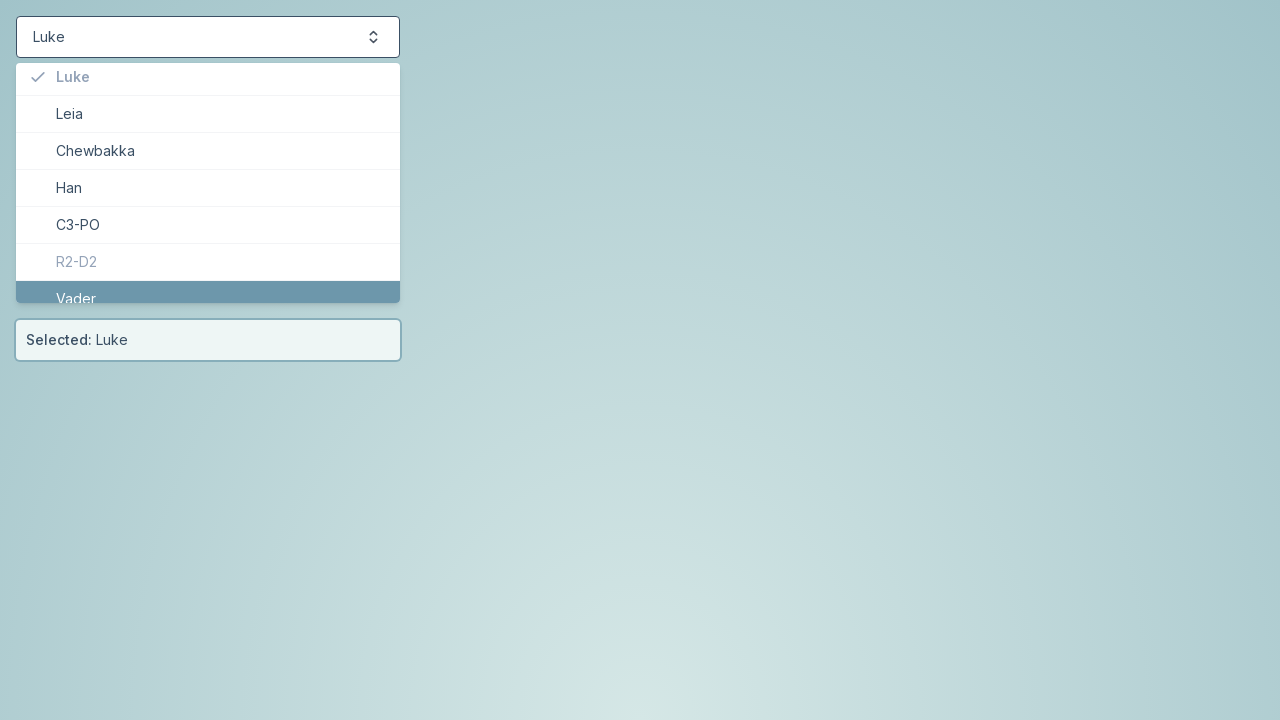

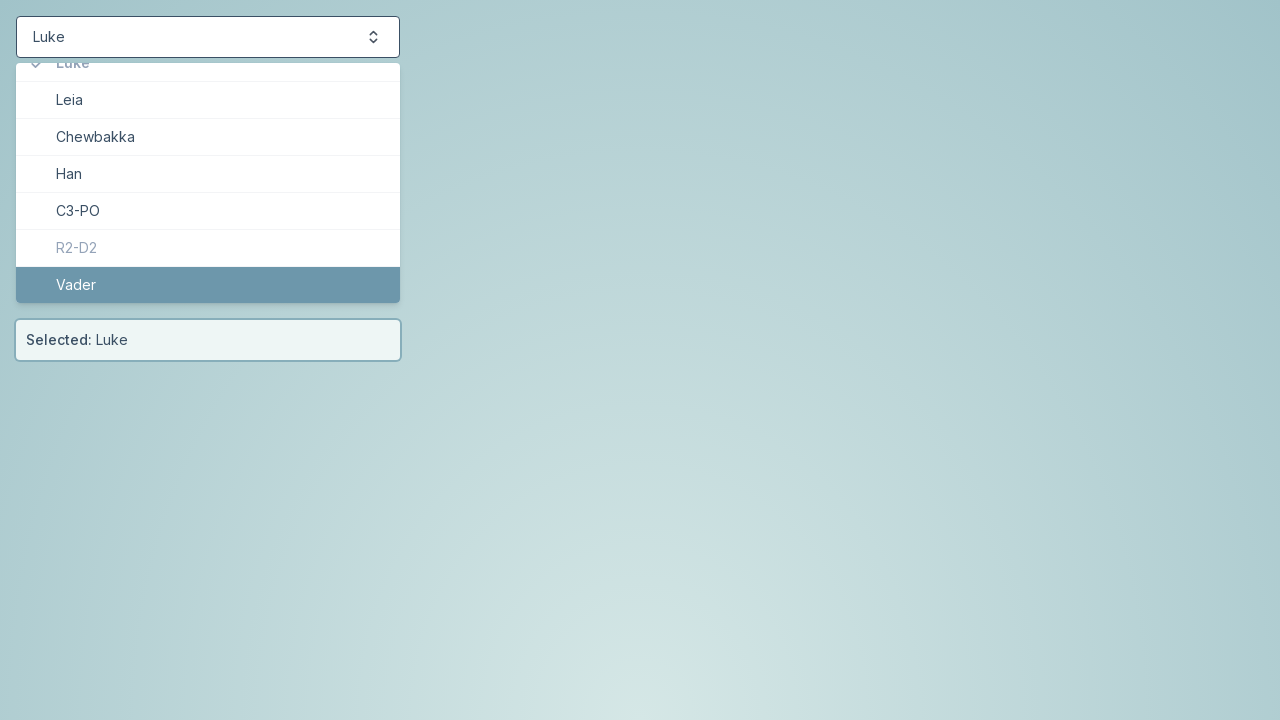